Tests that clicking Clear completed removes completed items from the list

Starting URL: https://demo.playwright.dev/todomvc

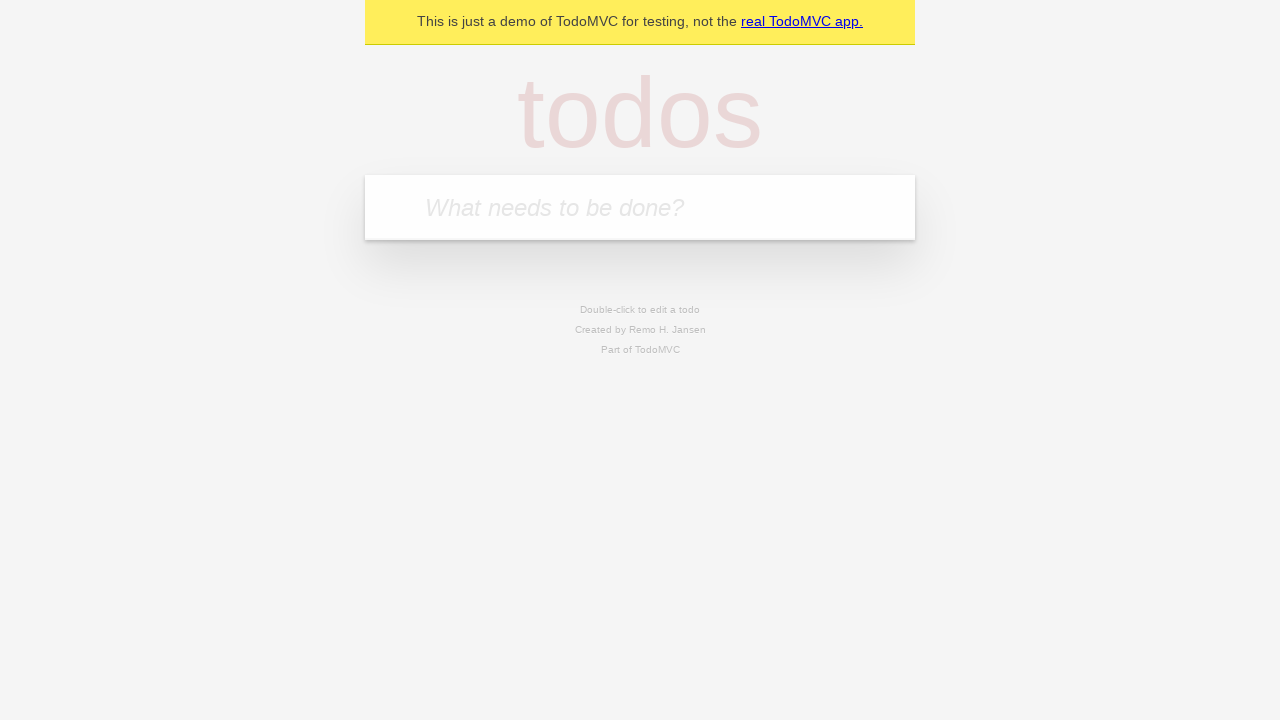

Filled todo input with 'buy some cheese' on internal:attr=[placeholder="What needs to be done?"i]
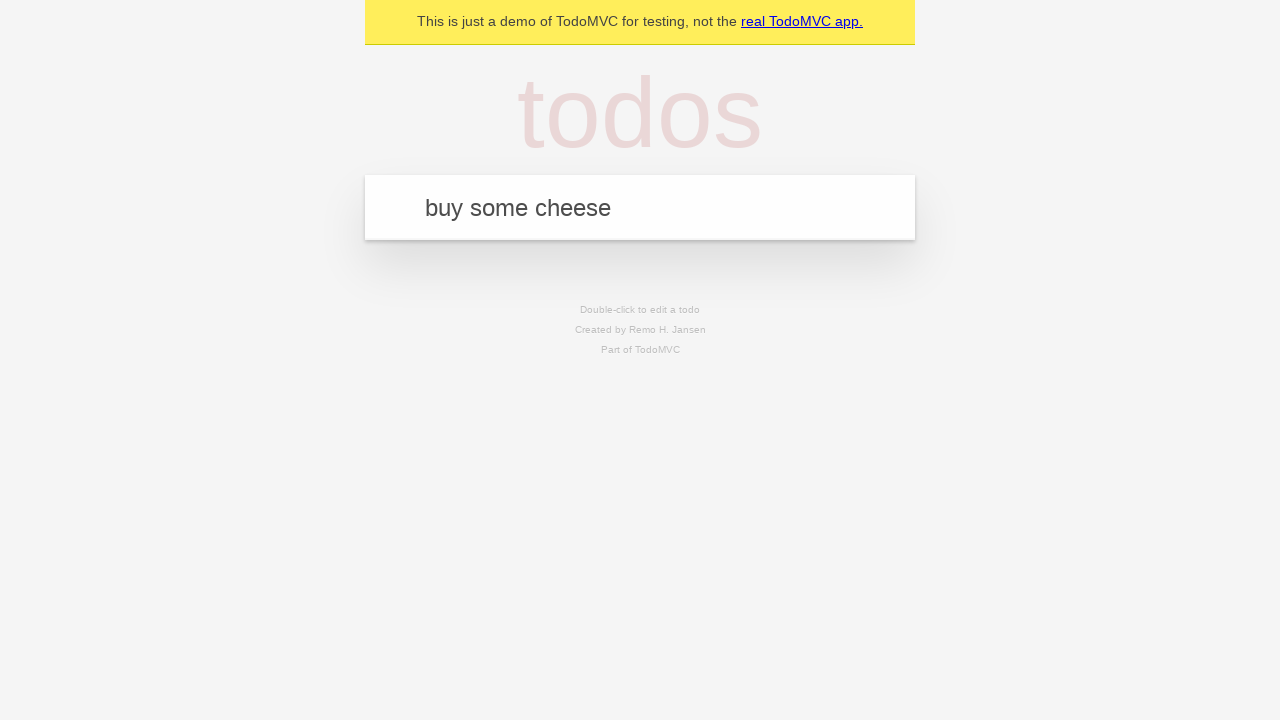

Pressed Enter to add first todo item on internal:attr=[placeholder="What needs to be done?"i]
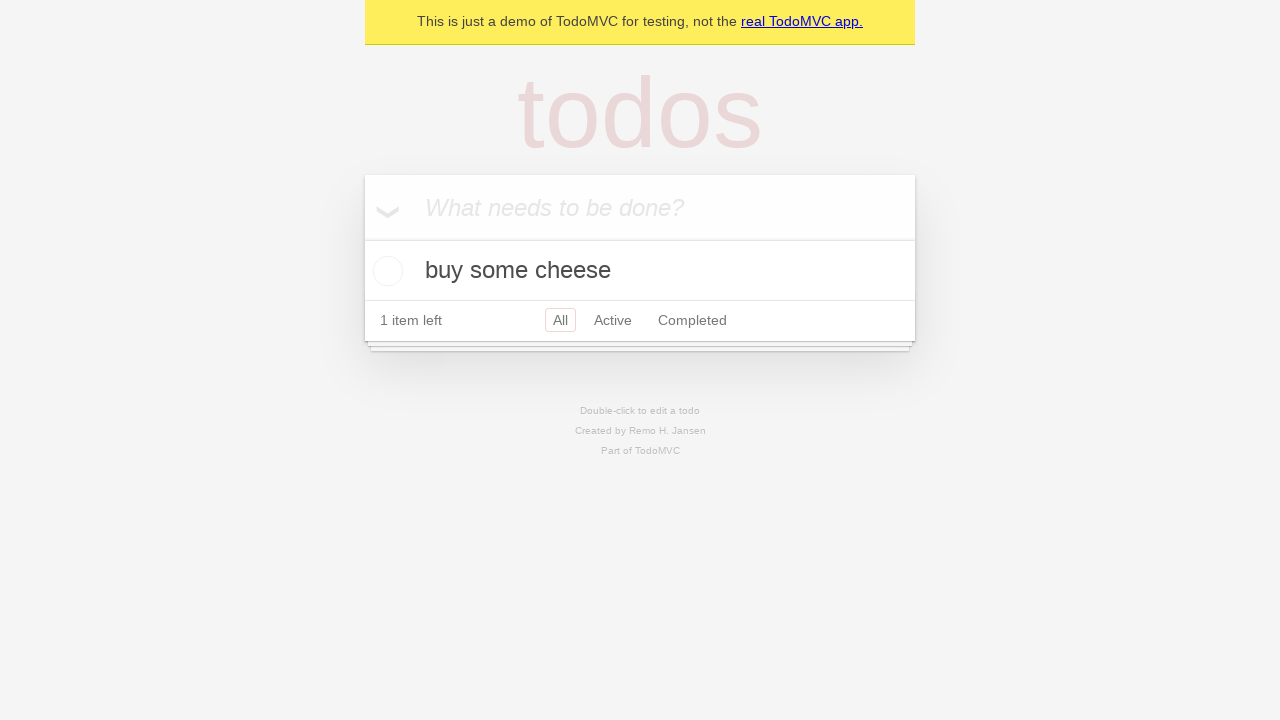

Filled todo input with 'feed the cat' on internal:attr=[placeholder="What needs to be done?"i]
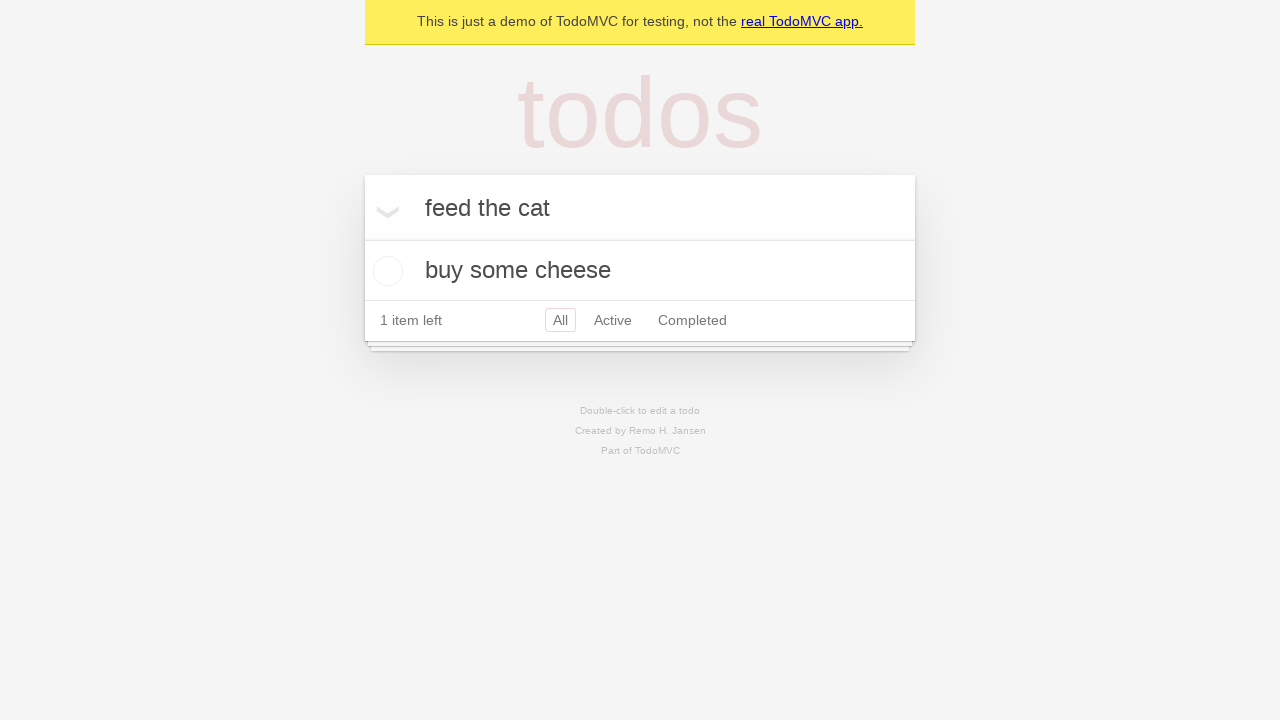

Pressed Enter to add second todo item on internal:attr=[placeholder="What needs to be done?"i]
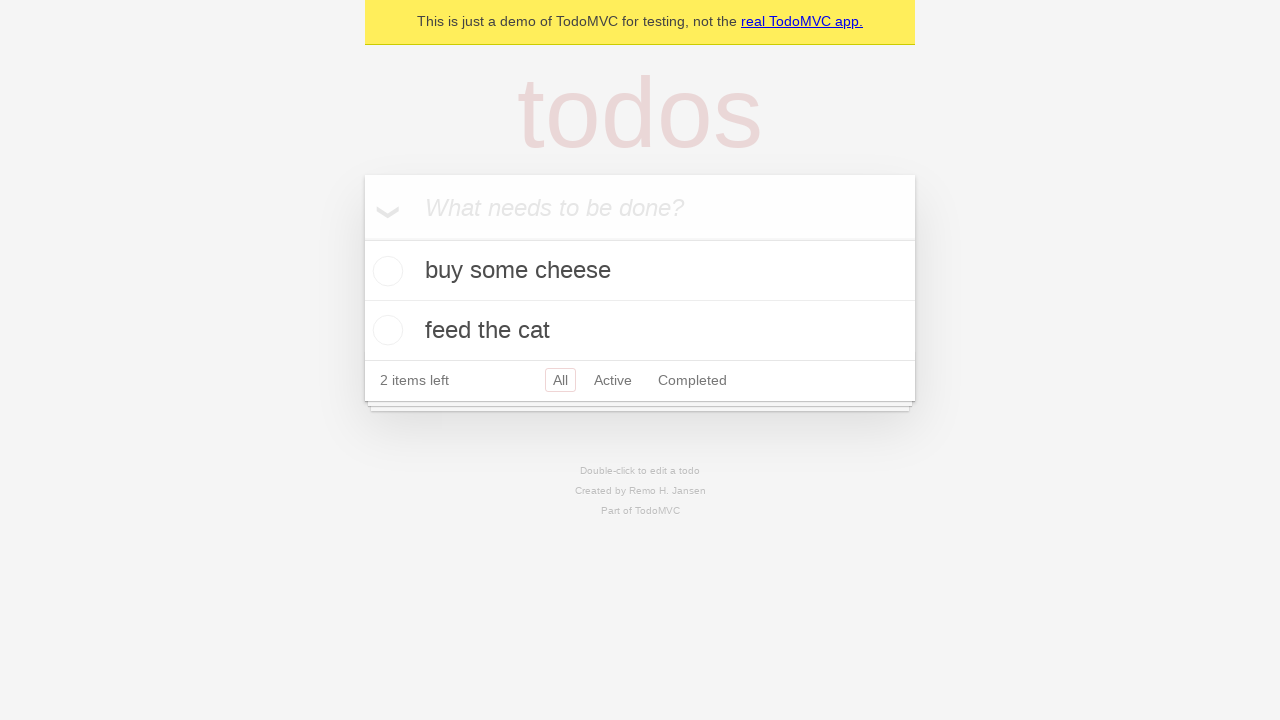

Filled todo input with 'book a doctors appointment' on internal:attr=[placeholder="What needs to be done?"i]
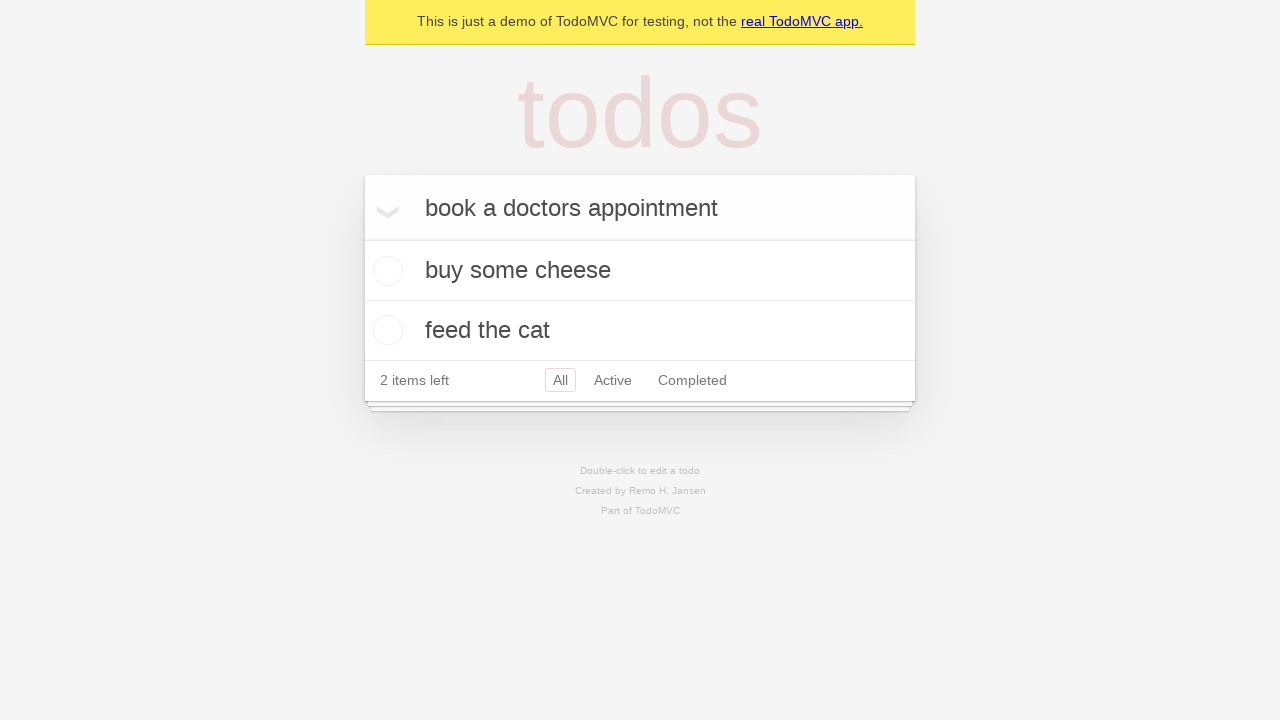

Pressed Enter to add third todo item on internal:attr=[placeholder="What needs to be done?"i]
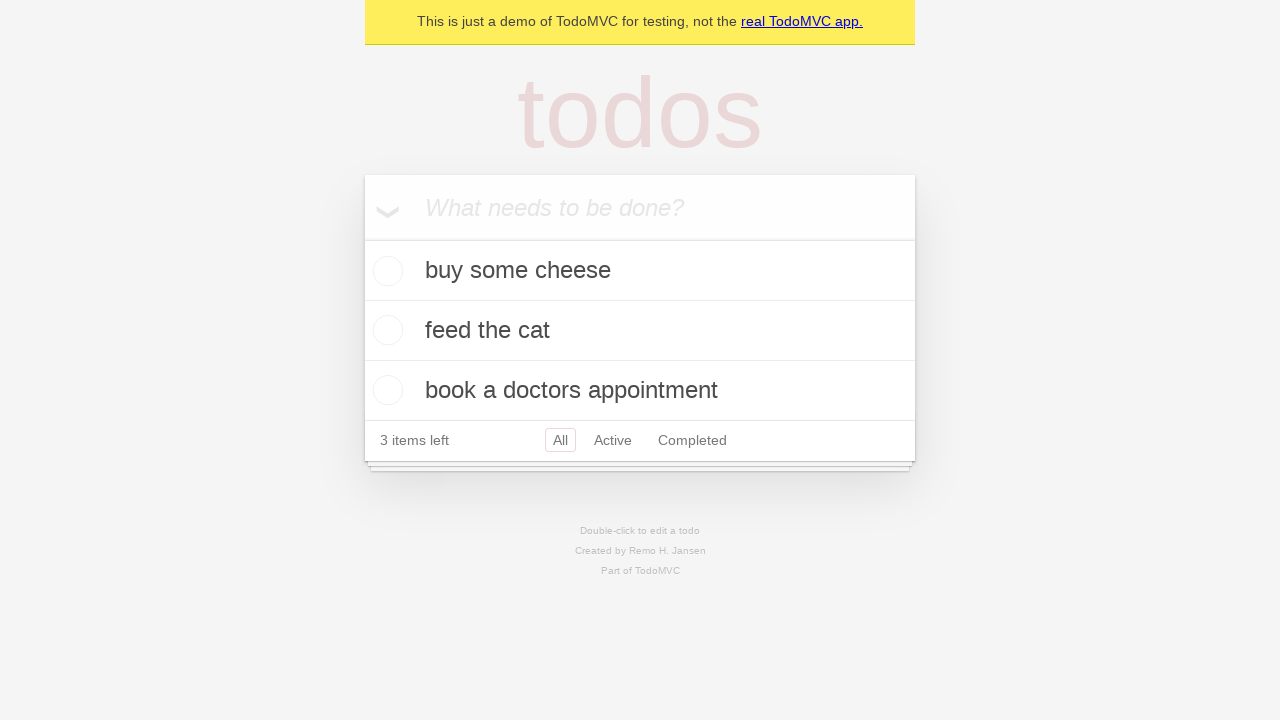

Checked the second todo item checkbox at (385, 330) on internal:testid=[data-testid="todo-item"s] >> nth=1 >> internal:role=checkbox
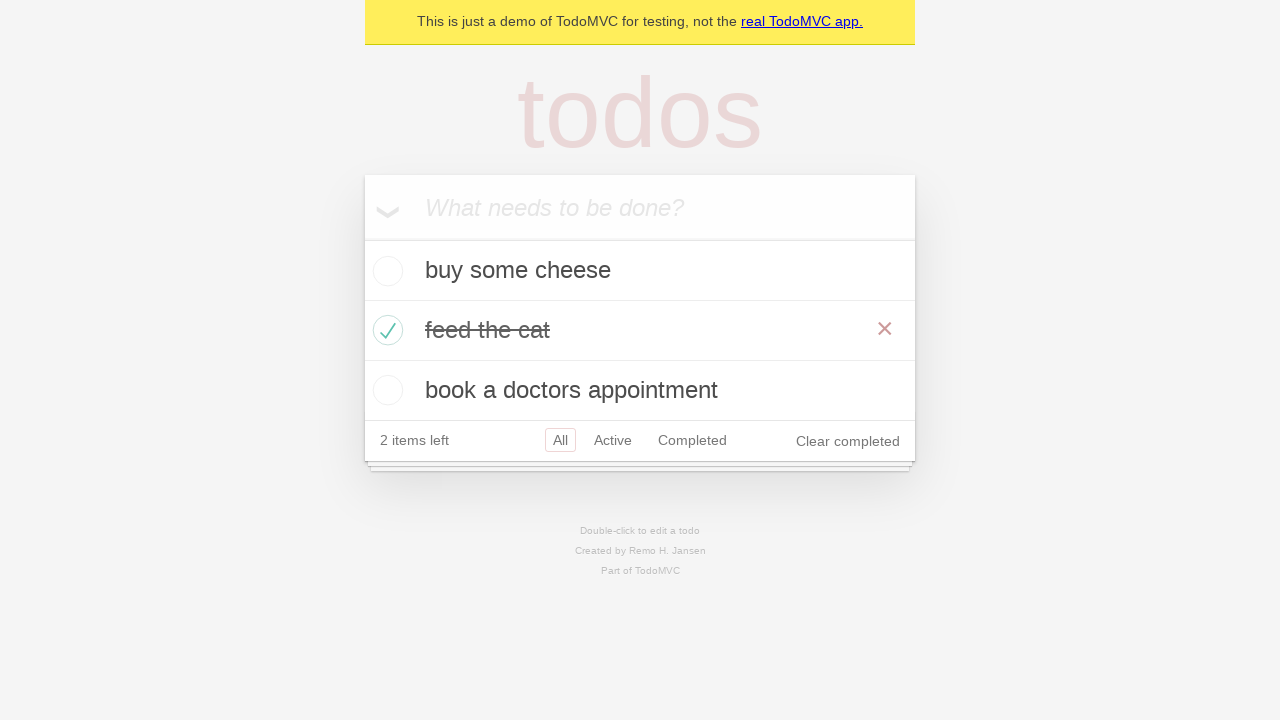

Clicked Clear completed button to remove completed items at (848, 441) on internal:role=button[name="Clear completed"i]
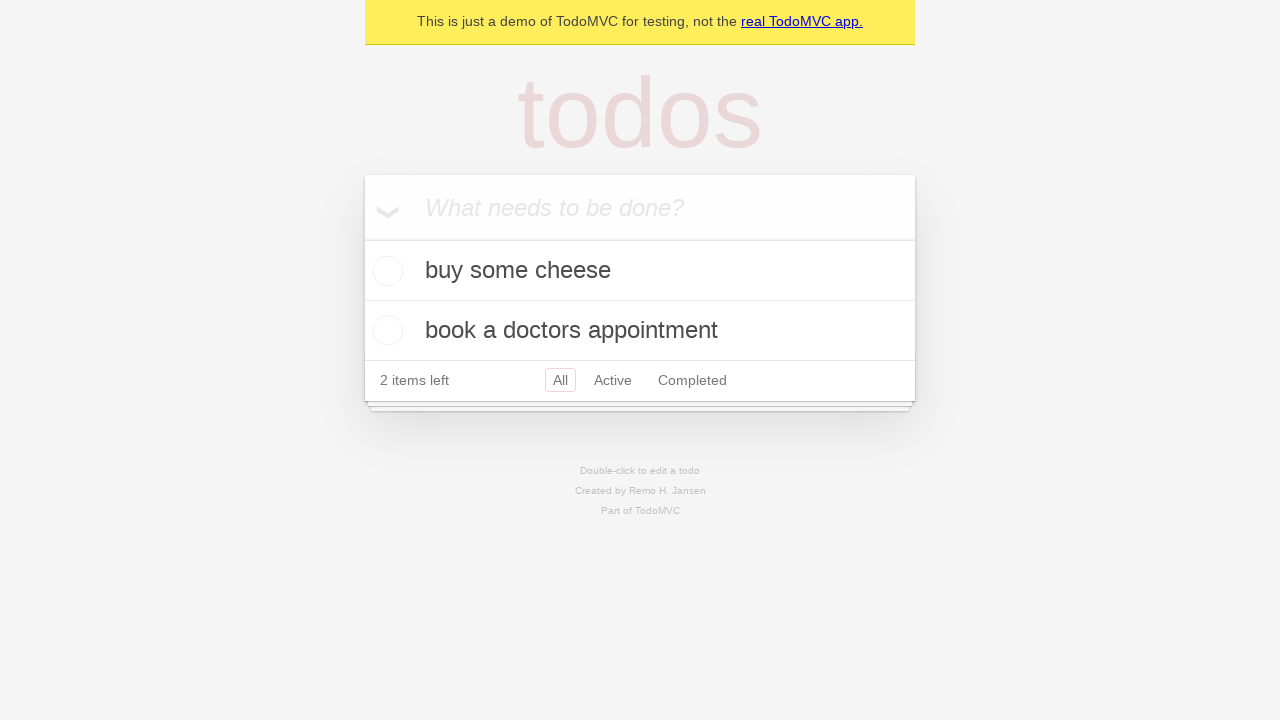

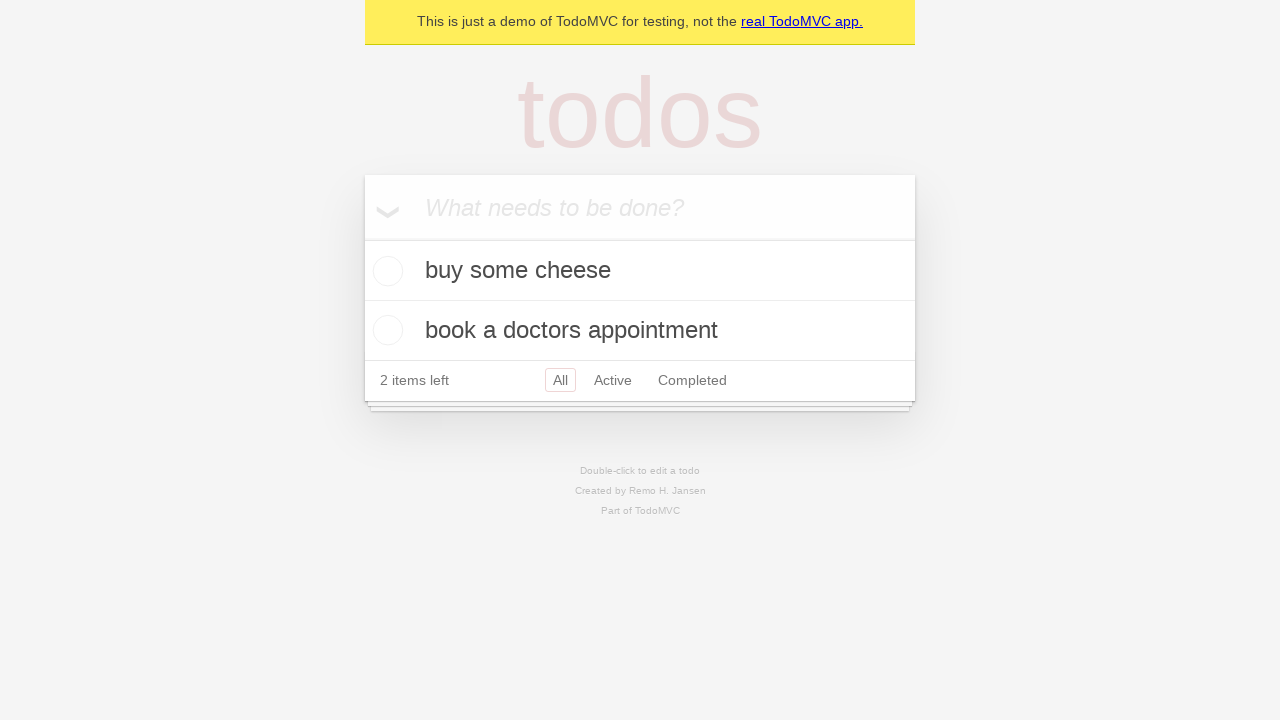